Navigates to GeeksforGeeks homepage and verifies the page loads

Starting URL: https://www.geeksforgeeks.org/

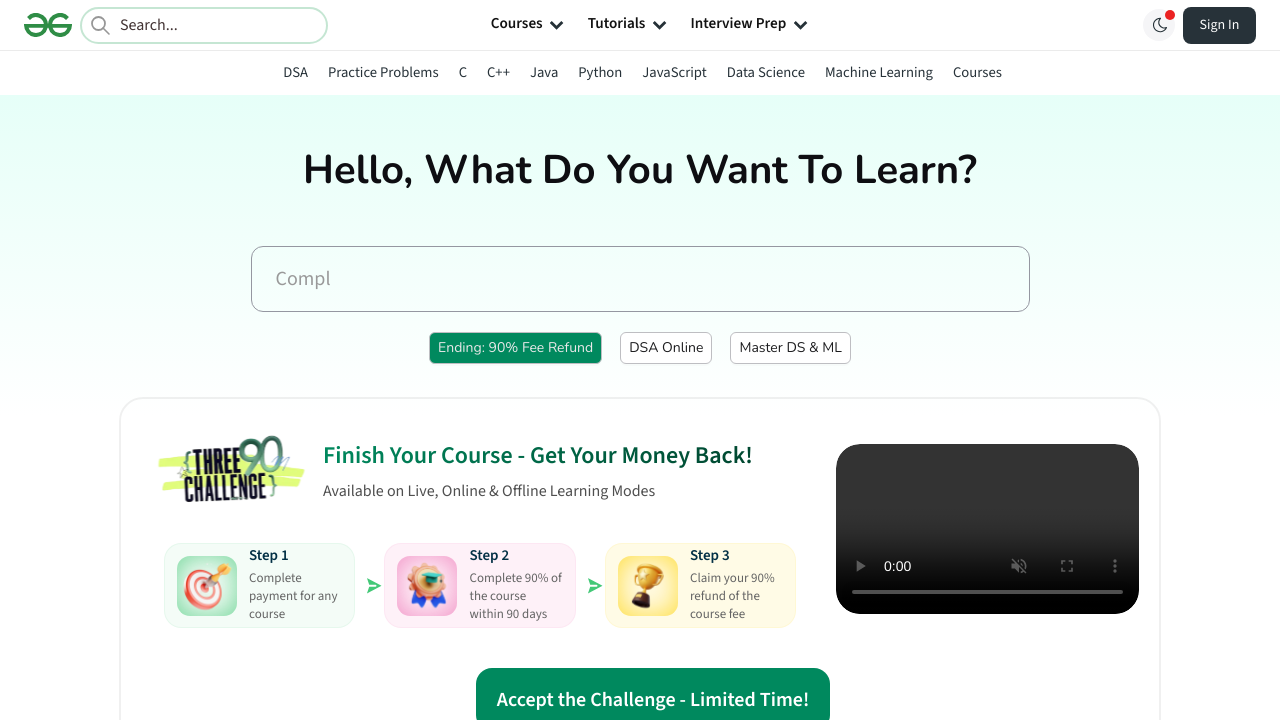

GeeksforGeeks homepage DOM content loaded
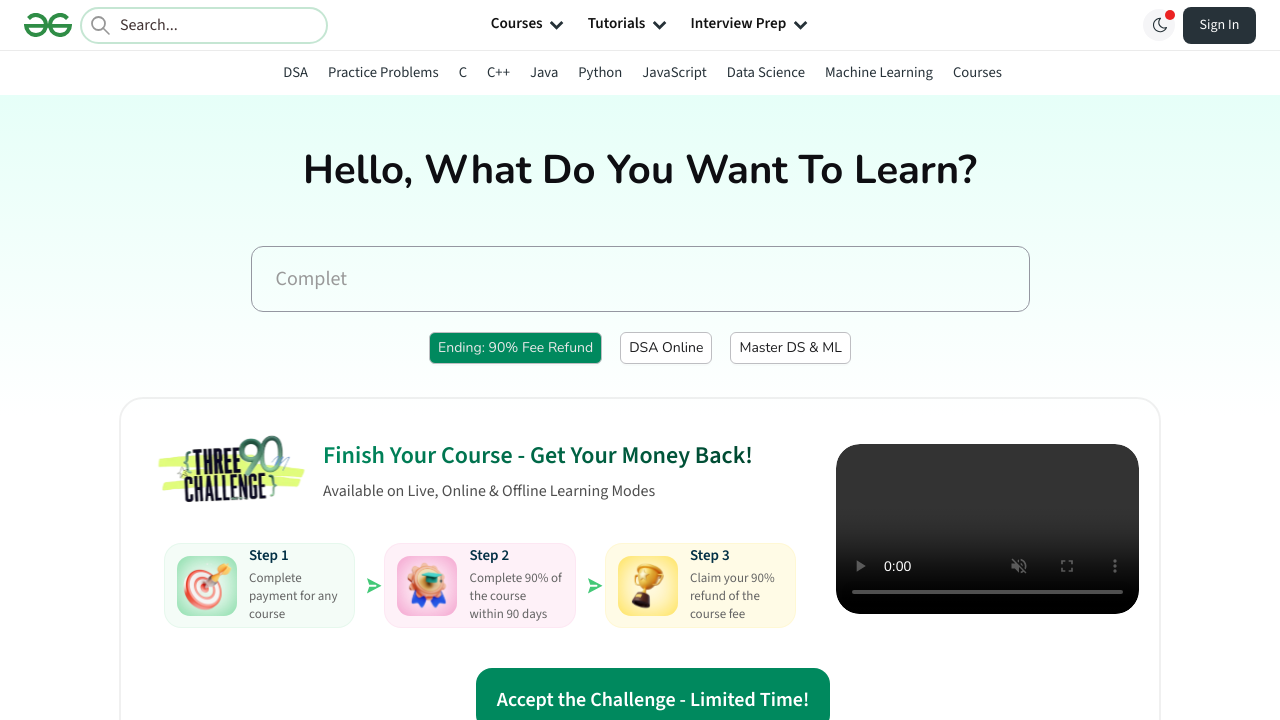

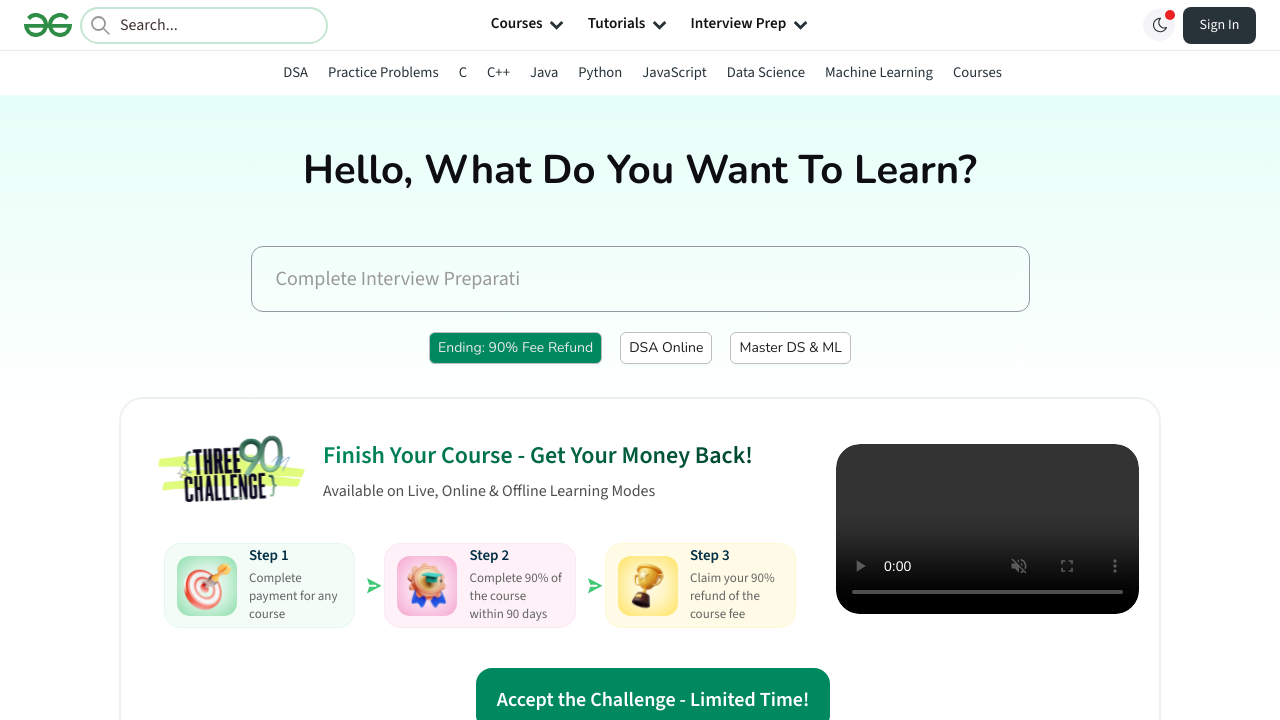